Navigates to the Rahul Shetty Academy homepage and verifies the page loads by checking the title and URL

Starting URL: https://rahulshettyacademy.com/#/index

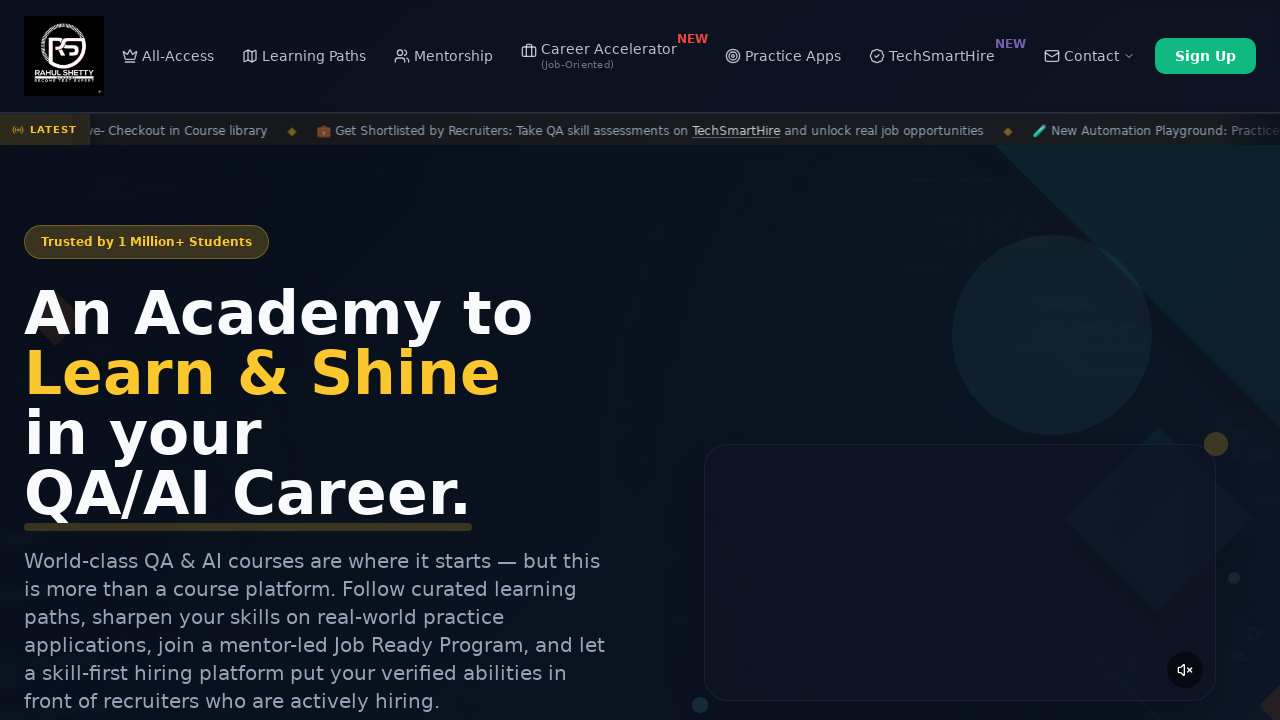

Waited for page to reach domcontentloaded state
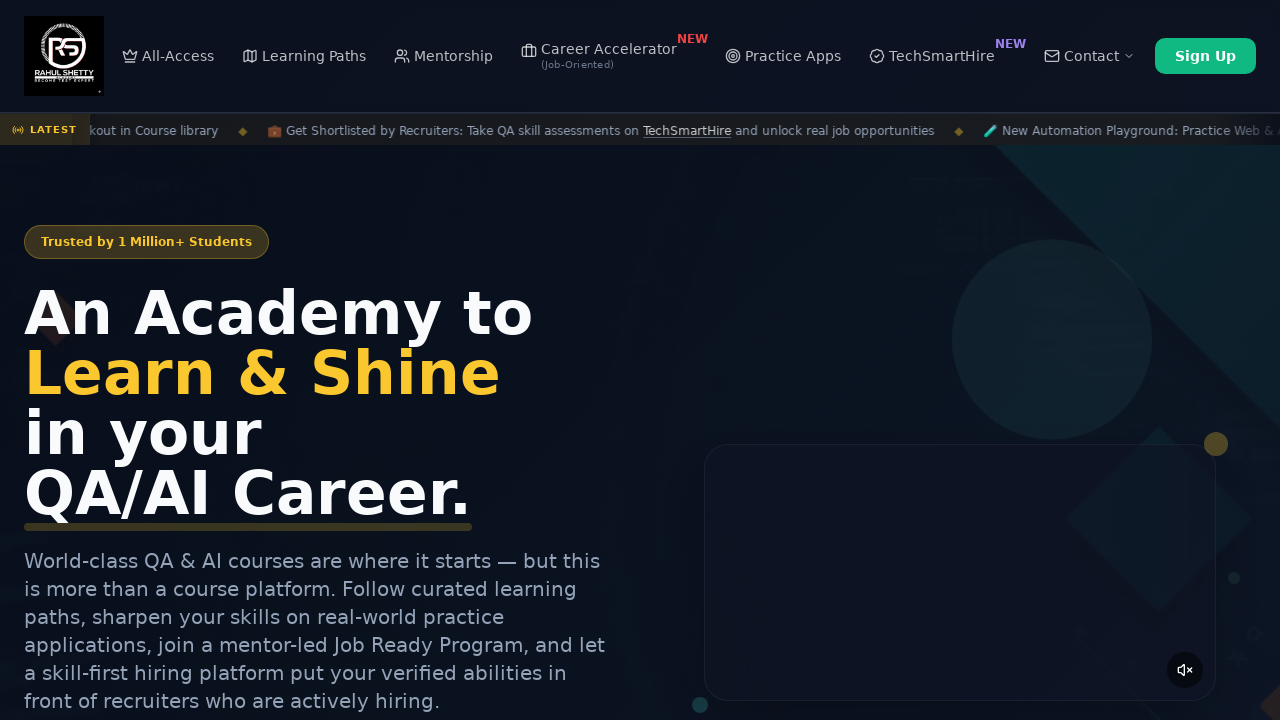

Verified page title is present
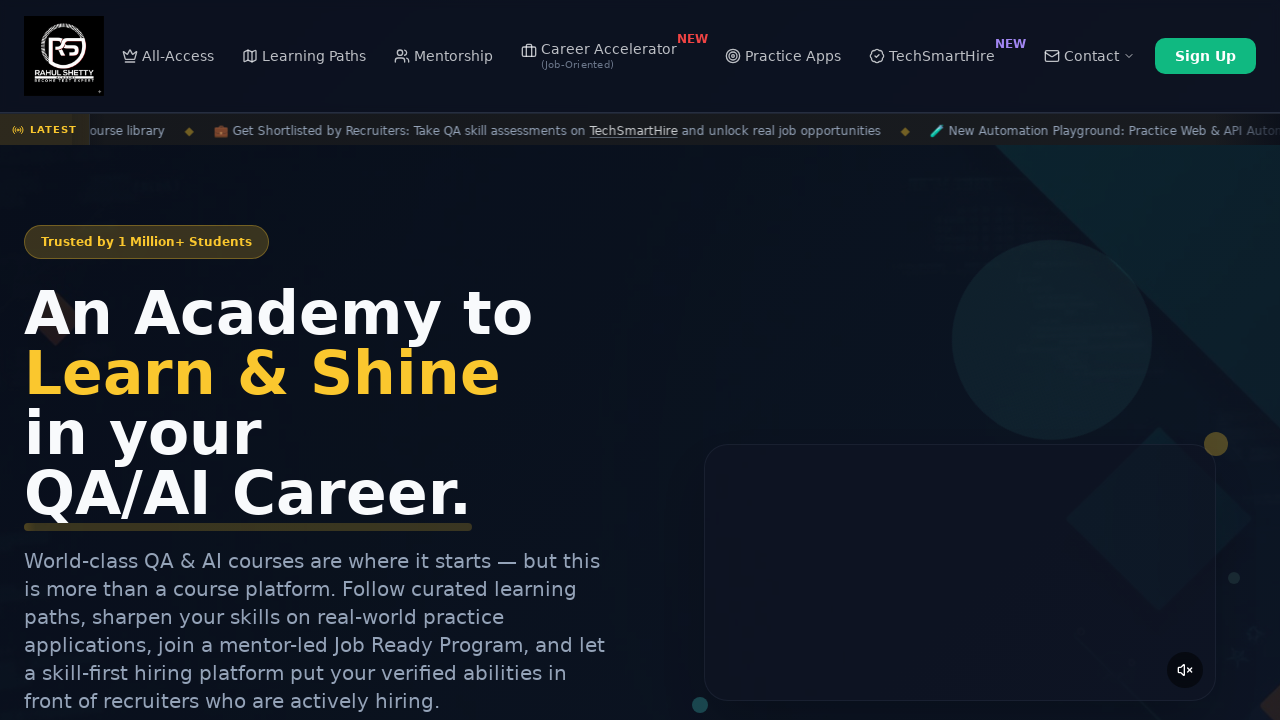

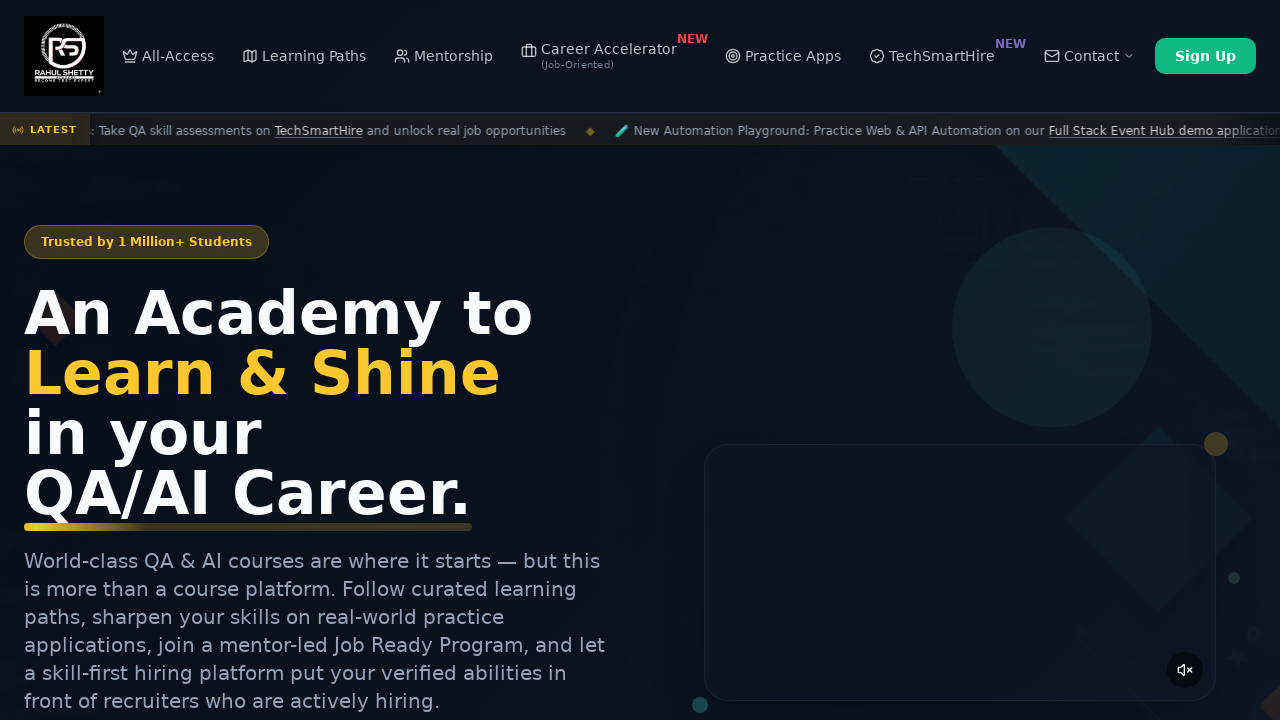